Tests dynamic control functionality by clicking a toggle button to hide a checkbox and verifying the checkbox becomes invisible.

Starting URL: https://v1.training-support.net/selenium/dynamic-controls

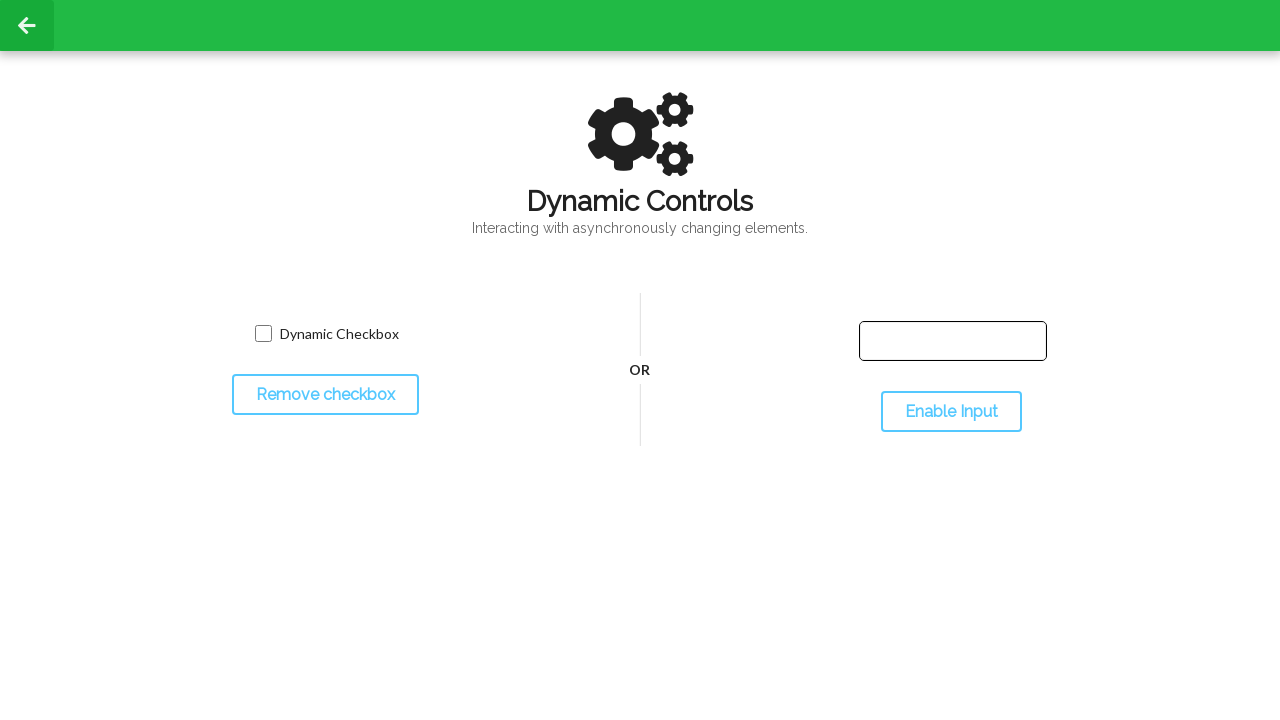

Verified checkbox is initially visible
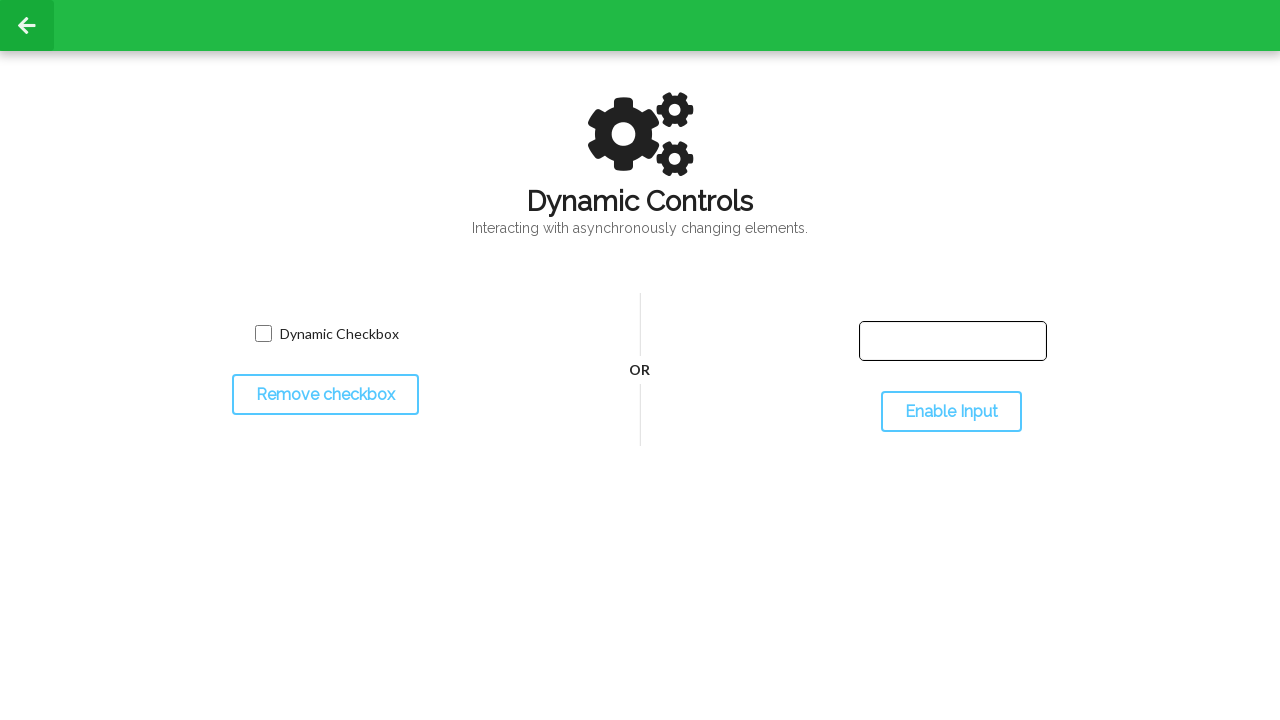

Located the toggle button for the checkbox
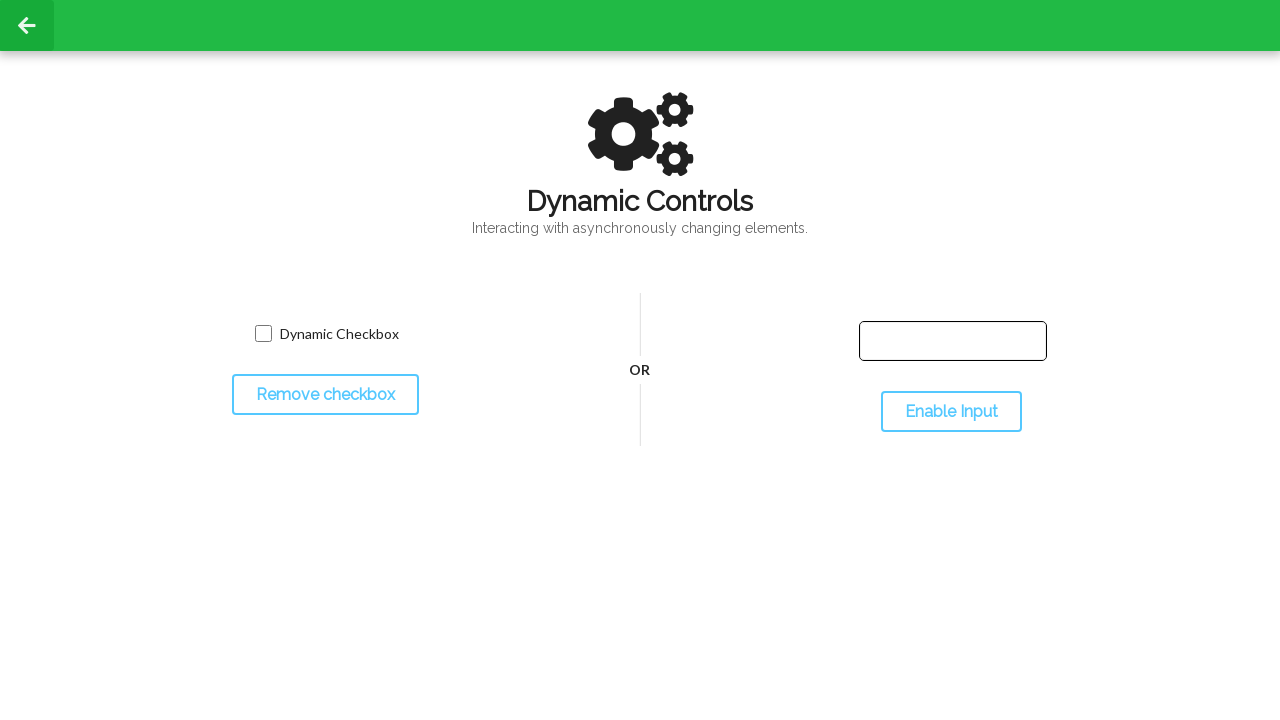

Clicked the toggle button to hide the checkbox at (325, 395) on #toggleCheckbox
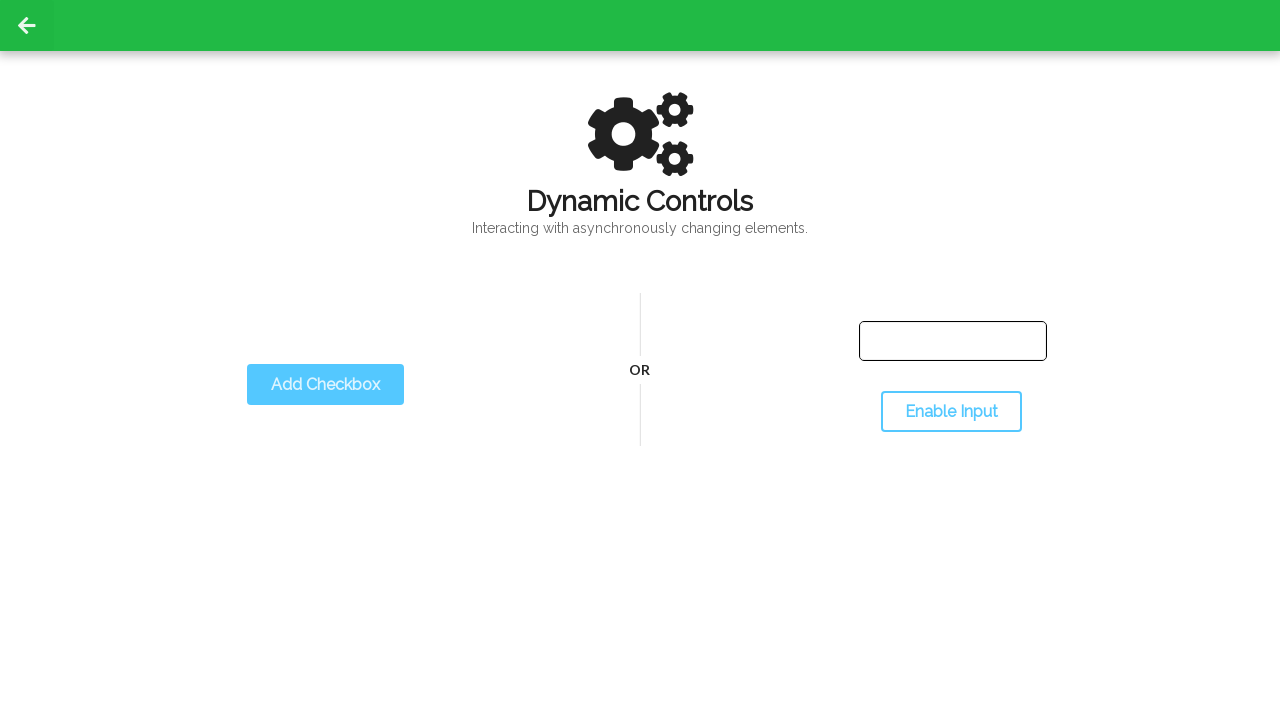

Verified checkbox is now hidden after toggle
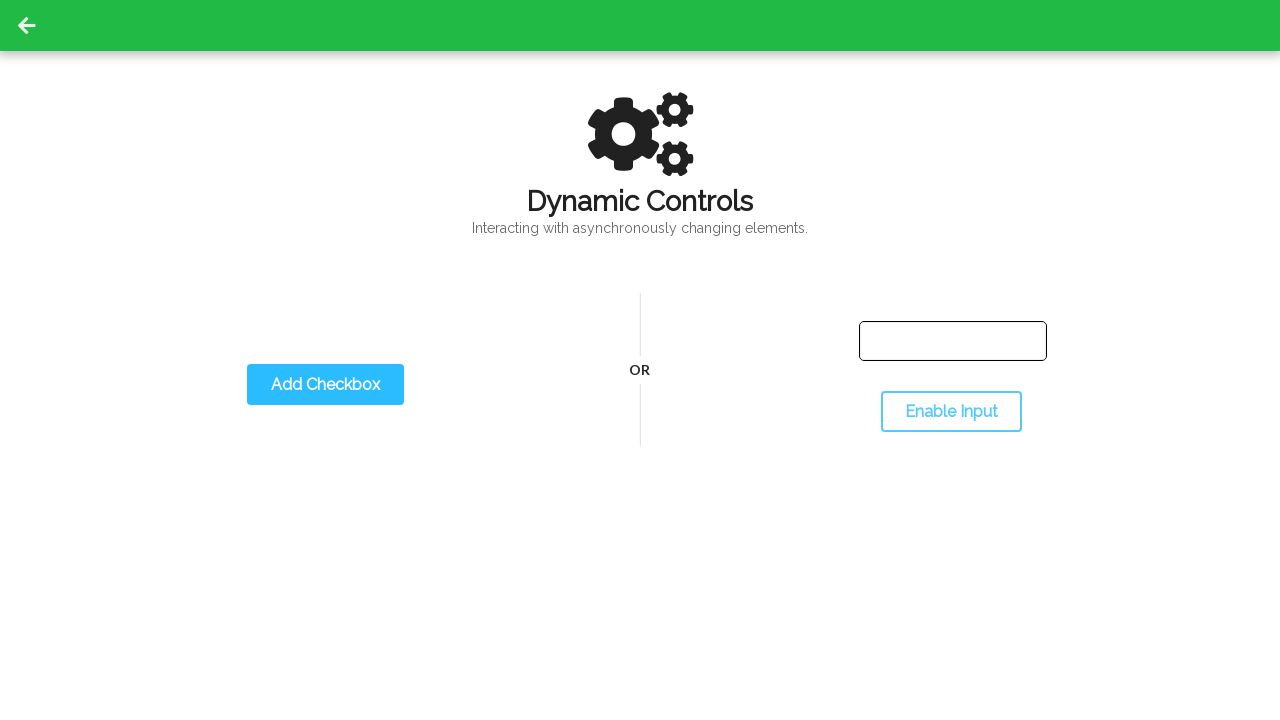

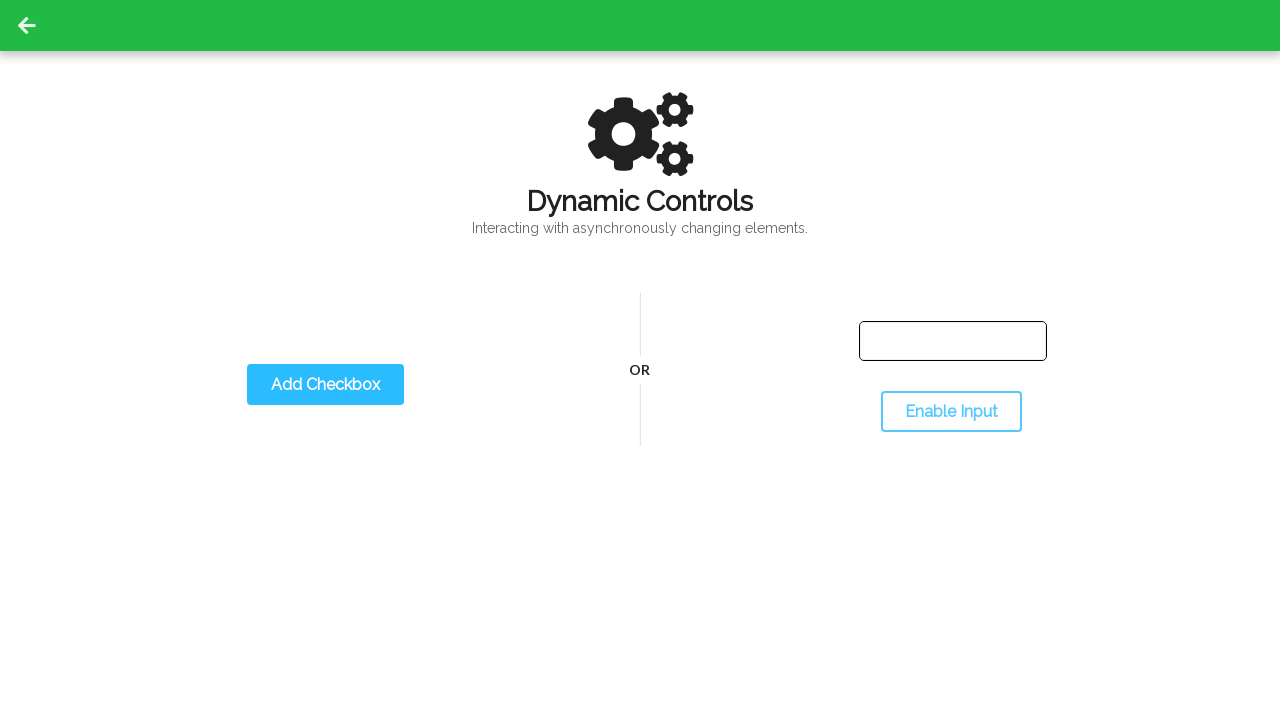